Tests drag and drop functionality on the jQuery UI droppable demo page by dragging a source element onto a target drop zone within an iframe.

Starting URL: https://jqueryui.com/droppable/

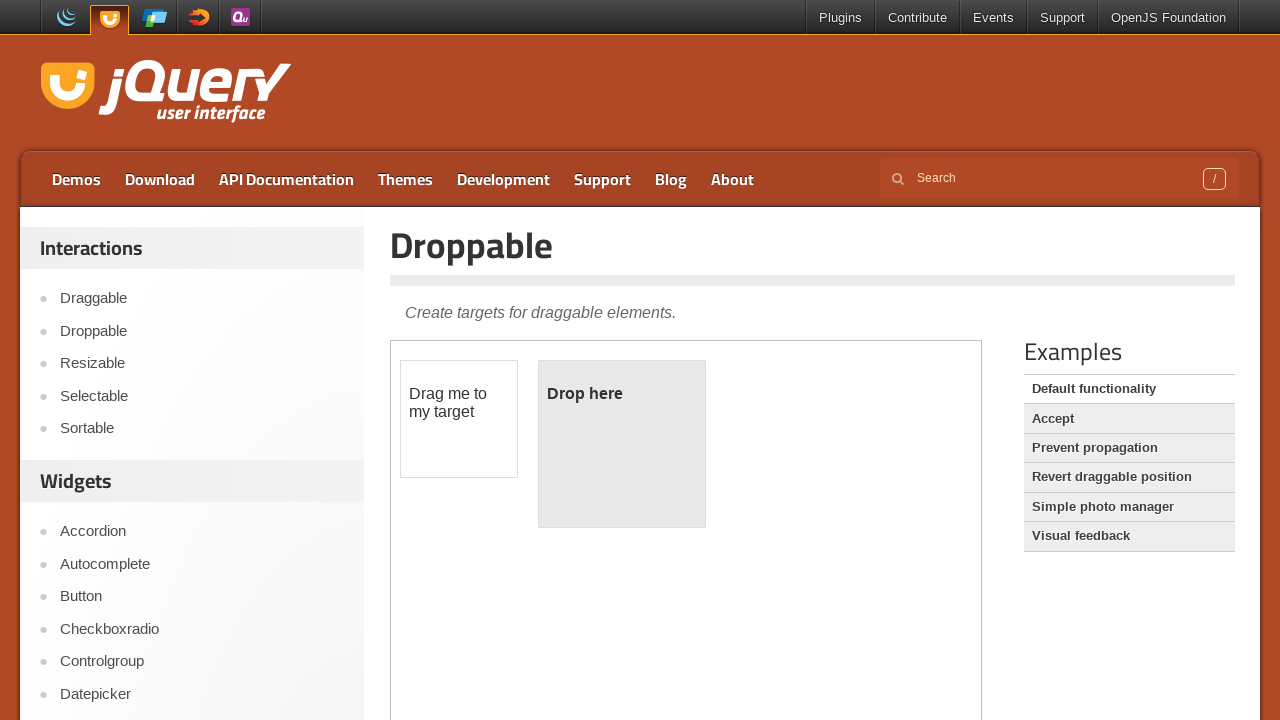

Located the demo iframe containing drag and drop elements
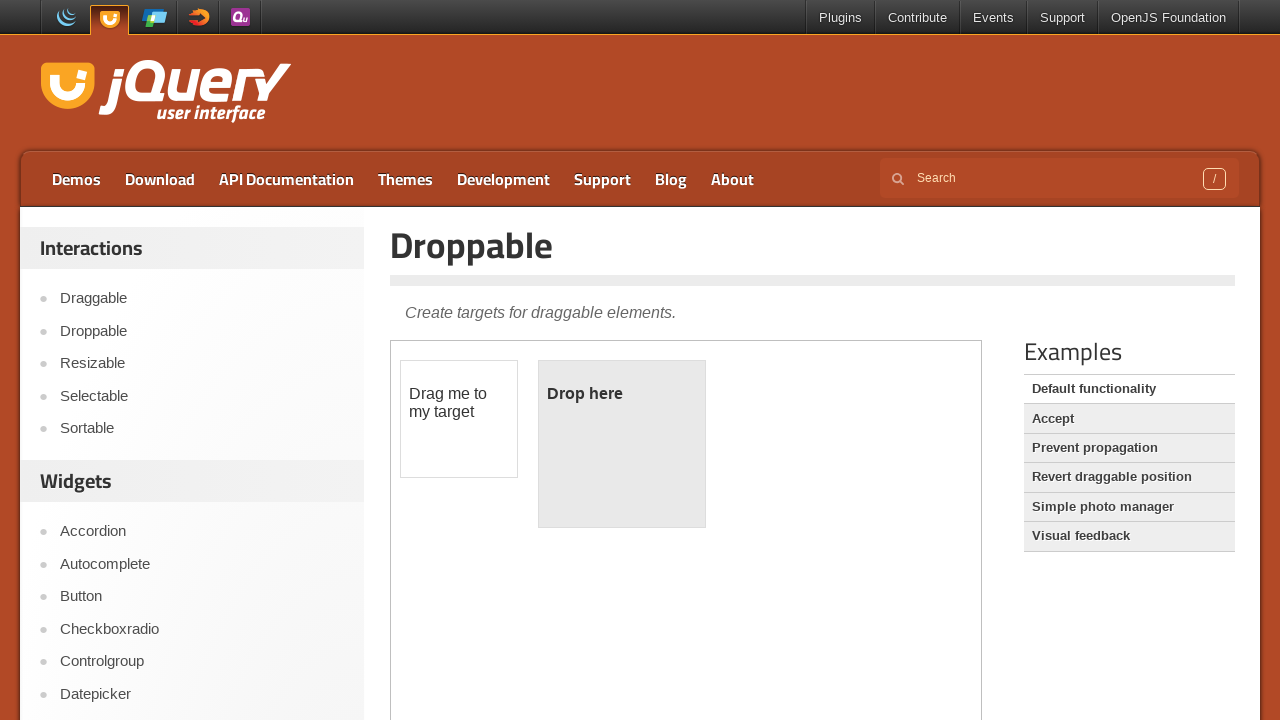

Located the draggable source element with ID 'draggable'
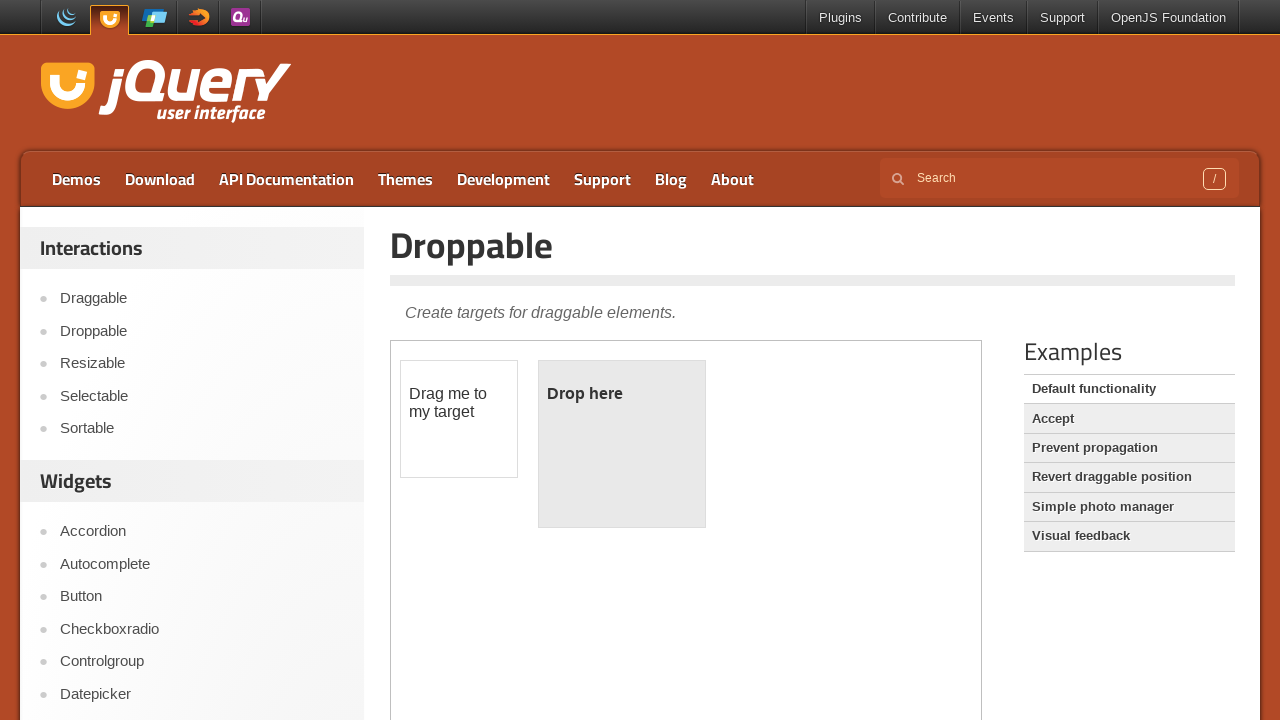

Located the droppable target element with ID 'droppable'
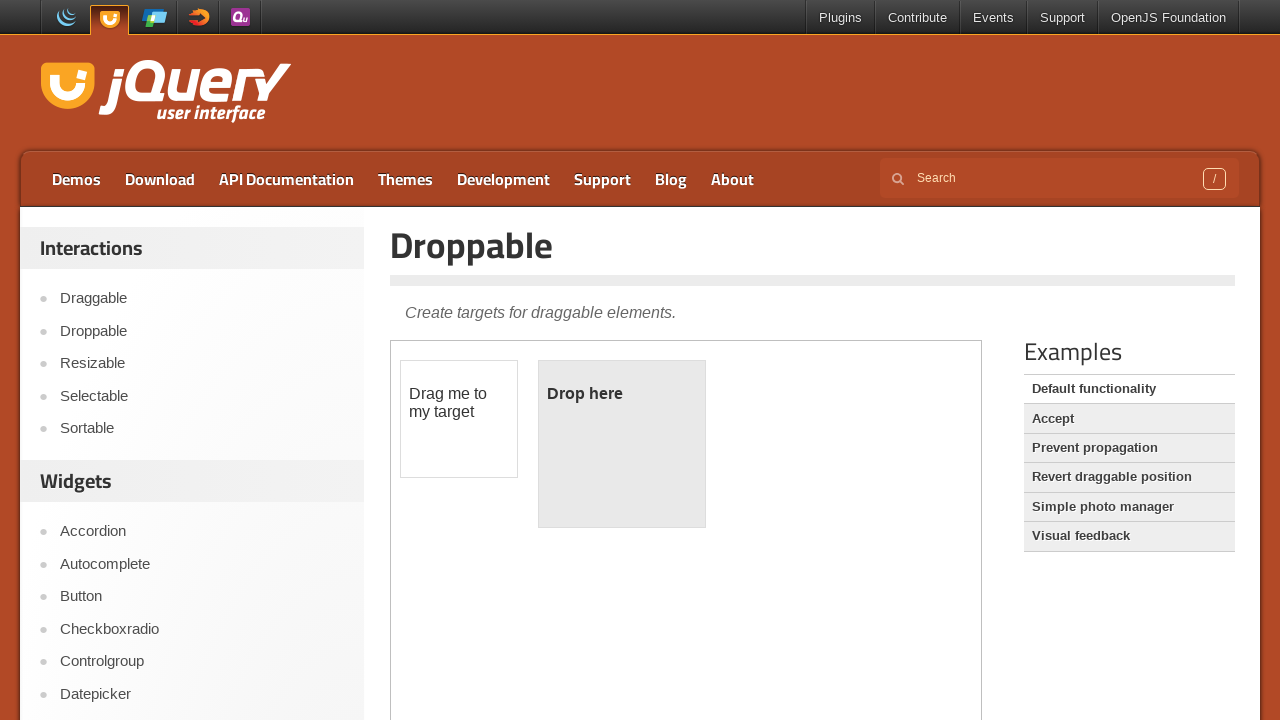

Dragged the source element onto the target drop zone at (622, 444)
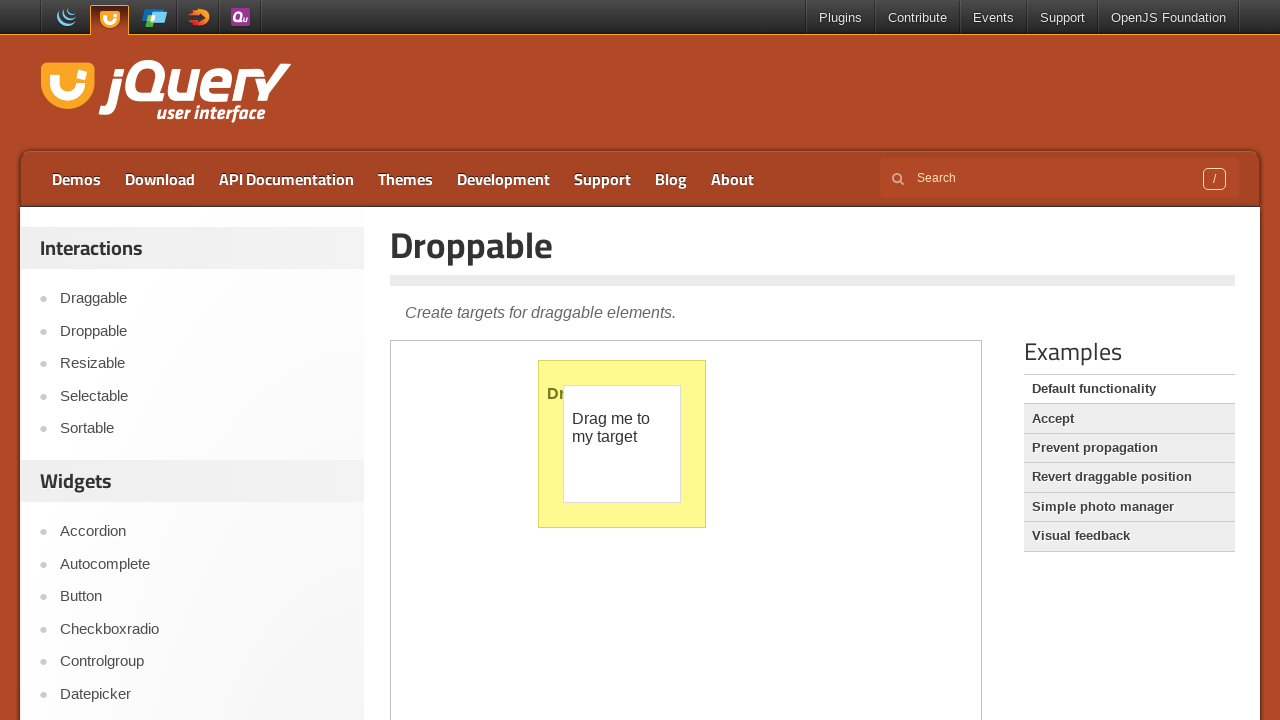

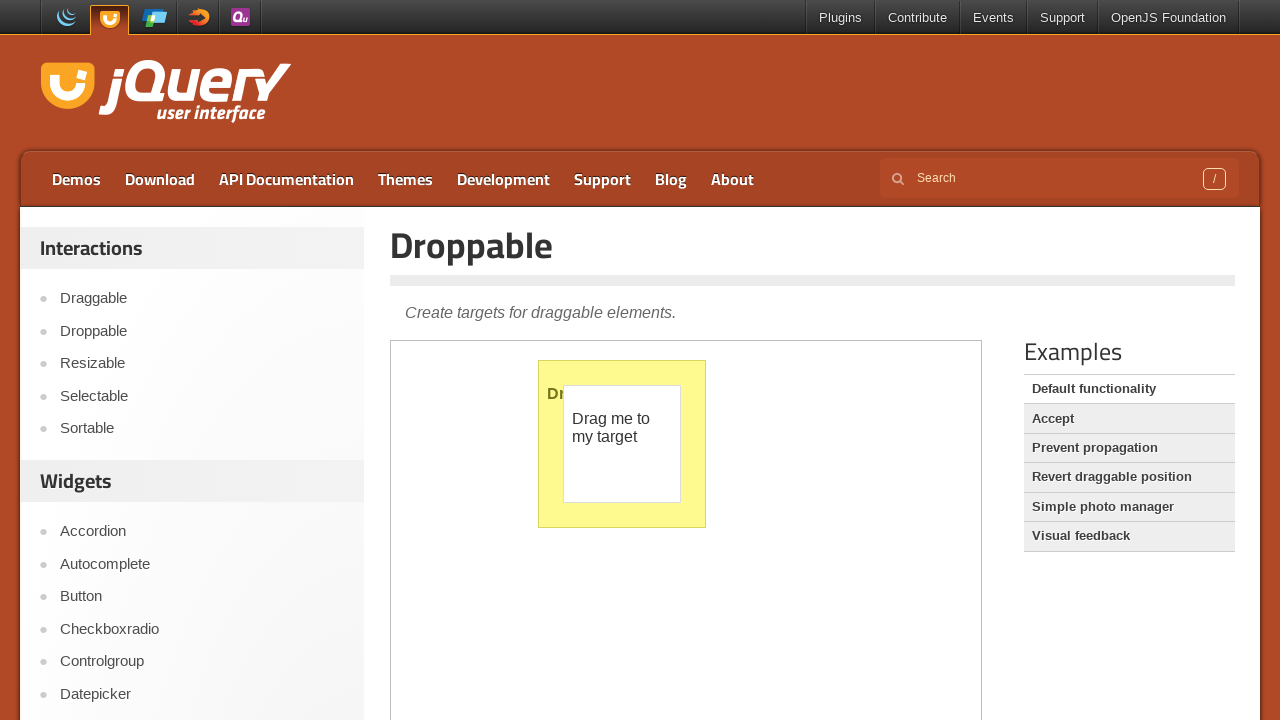